Tests the Chinese calligraphy dictionary search functionality by entering a character, selecting a calligraphy style from a dropdown, submitting the search form, and verifying that image results are displayed.

Starting URL: https://www.shufazidian.com/s.php

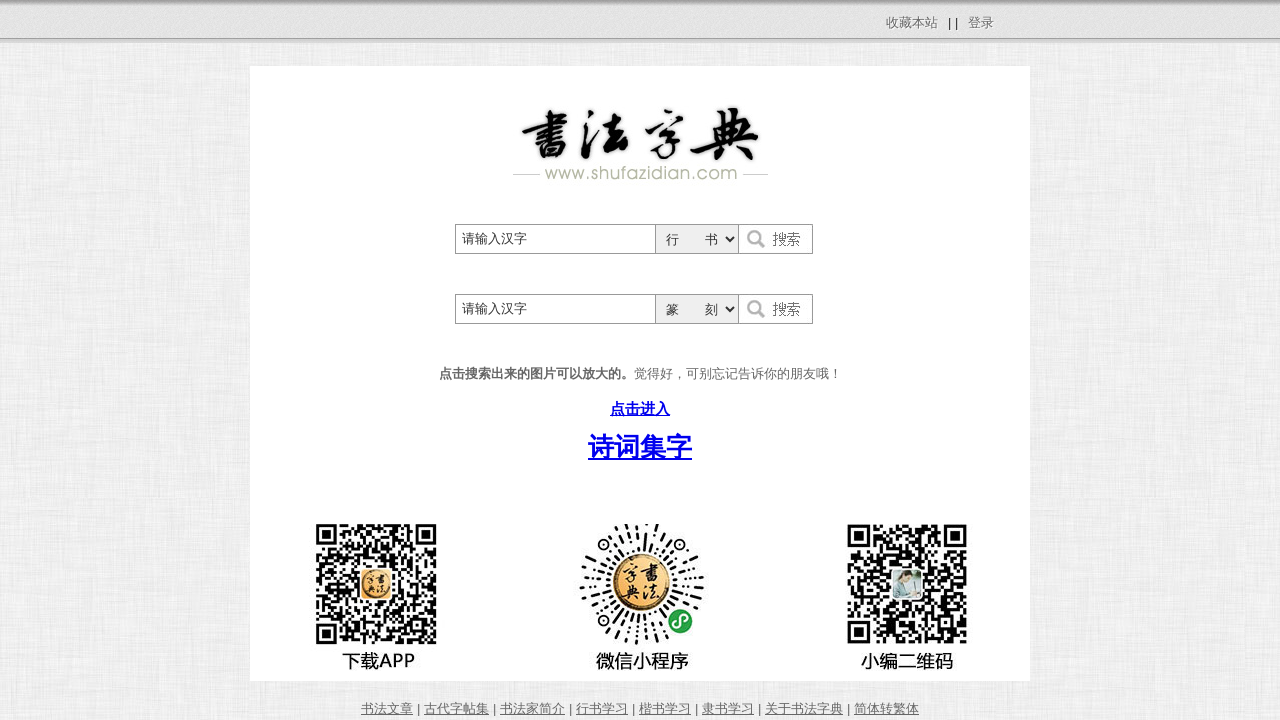

Filled search input with Chinese character '龍' on #wd
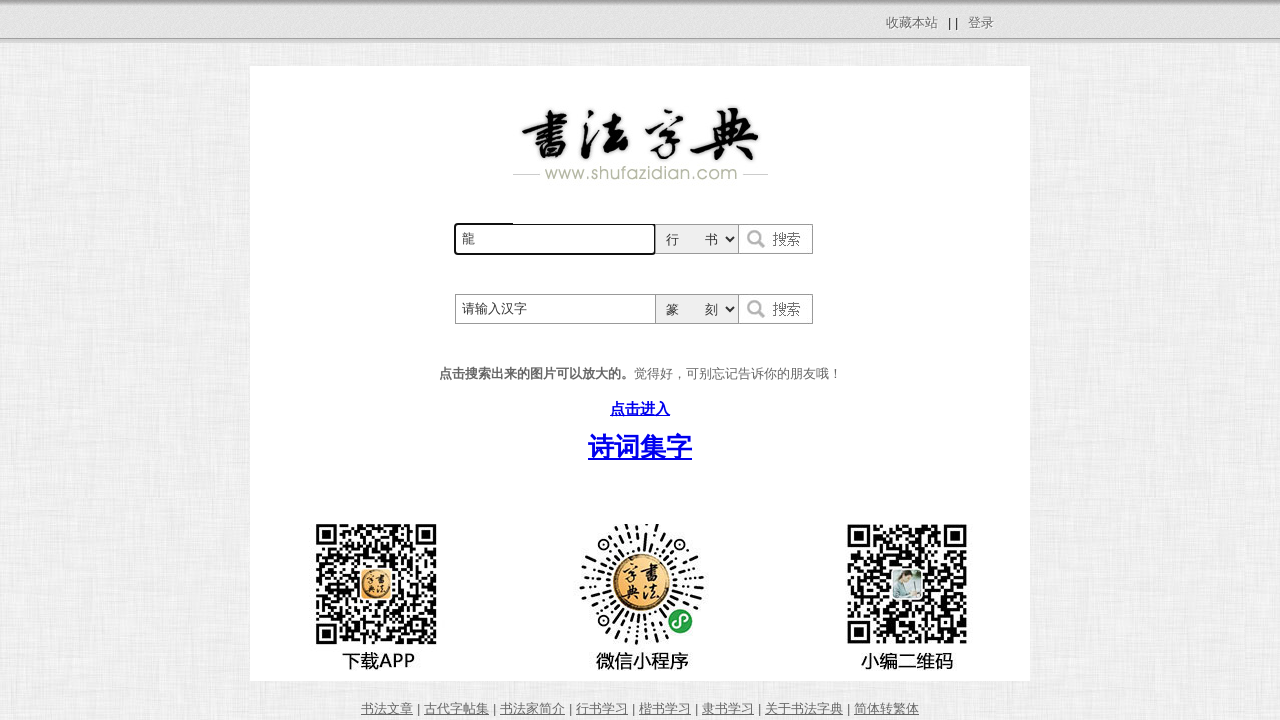

Selected calligraphy style '楷書' (Regular Script) from dropdown on #sort
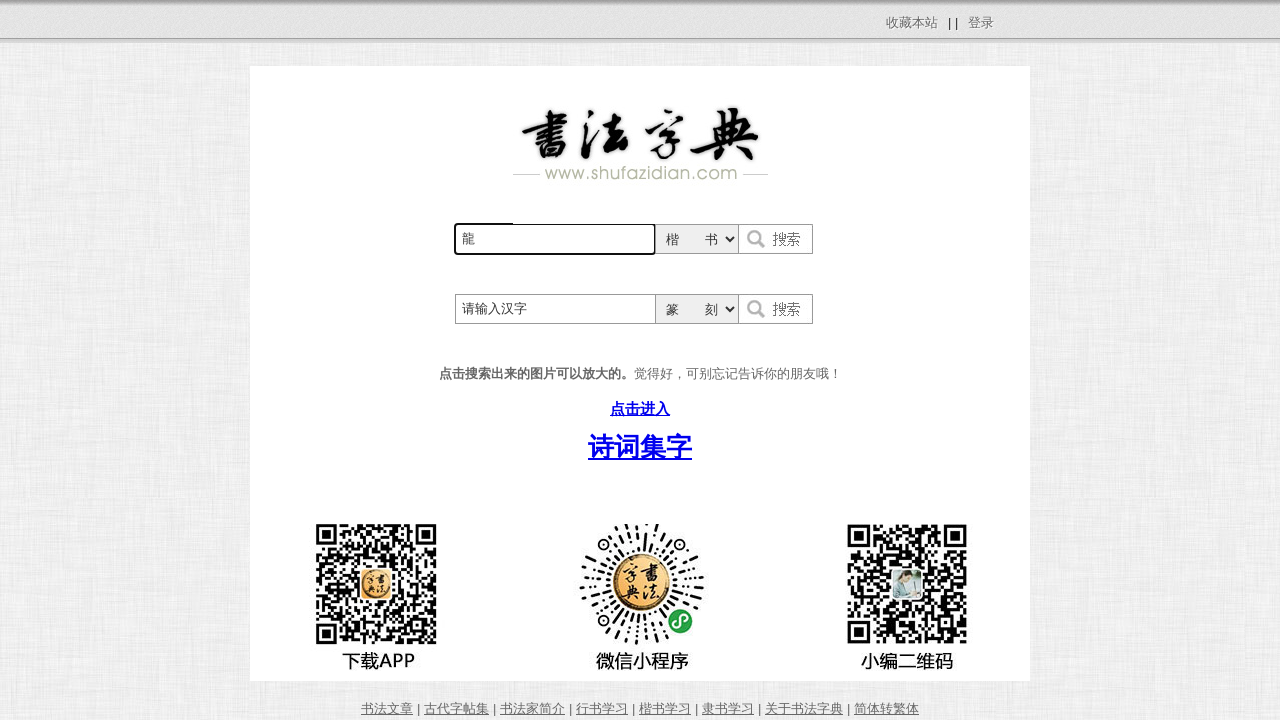

Clicked submit button to search for calligraphy results at (776, 239) on form[name='form1'] button[type='submit']
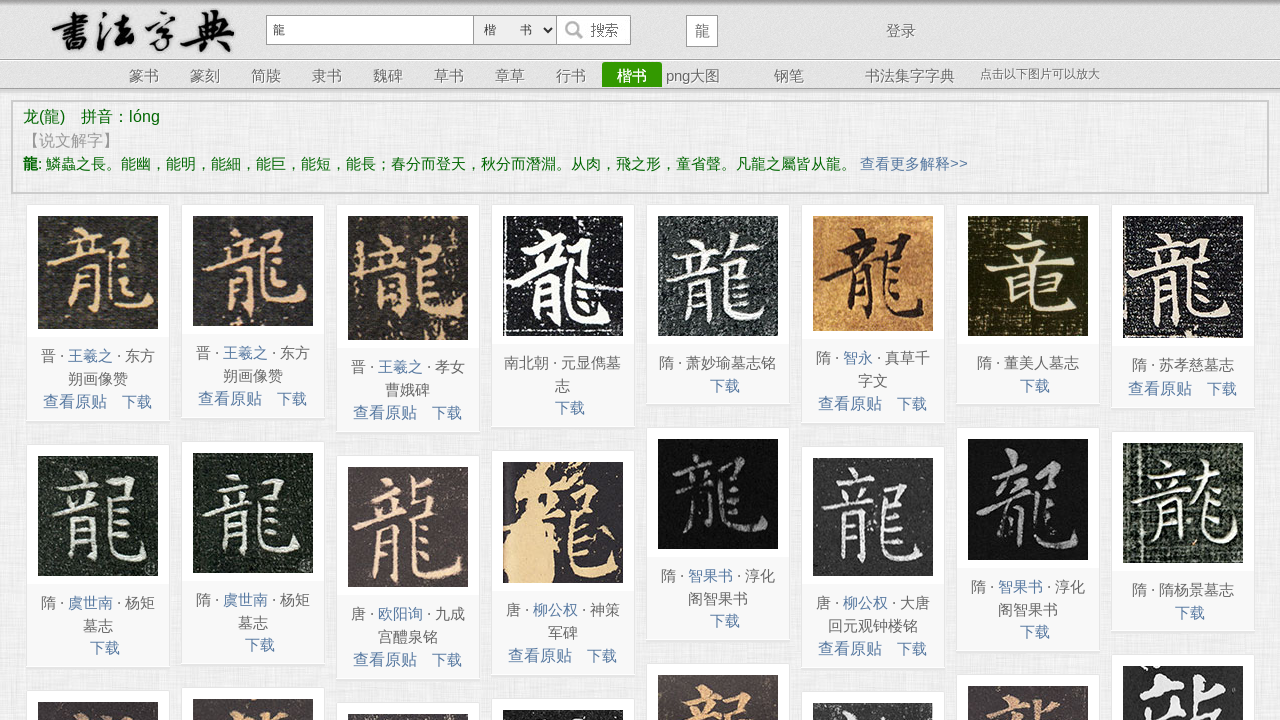

Verified that image results are displayed in the gallery
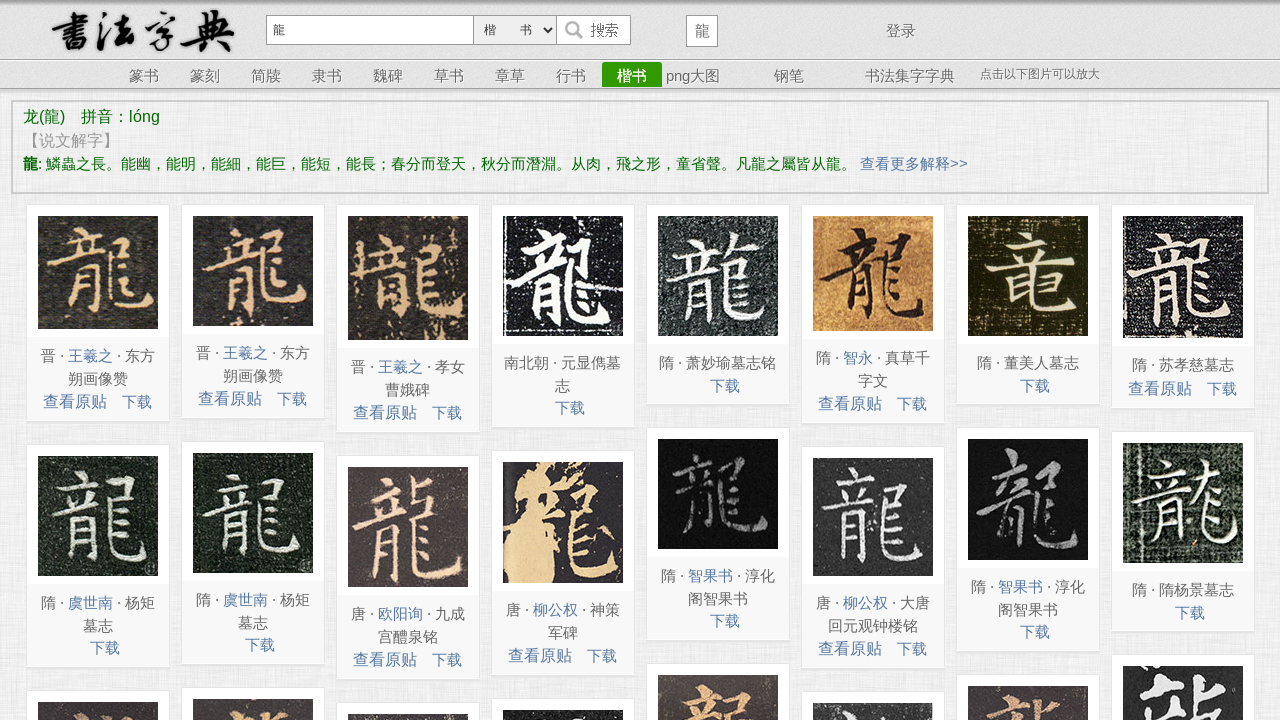

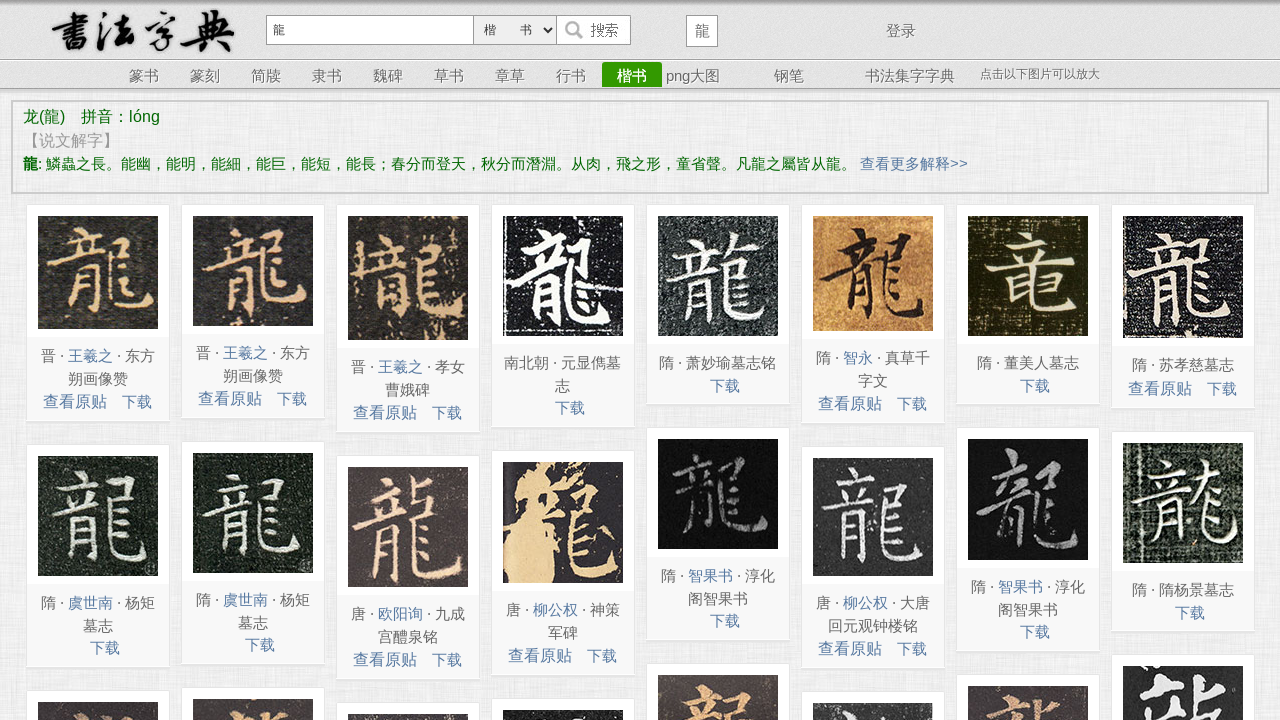